Tests the mouse hover functionality by moving the cursor to a "Blogs" menu element on the page, which typically reveals a dropdown menu.

Starting URL: http://omayo.blogspot.com/

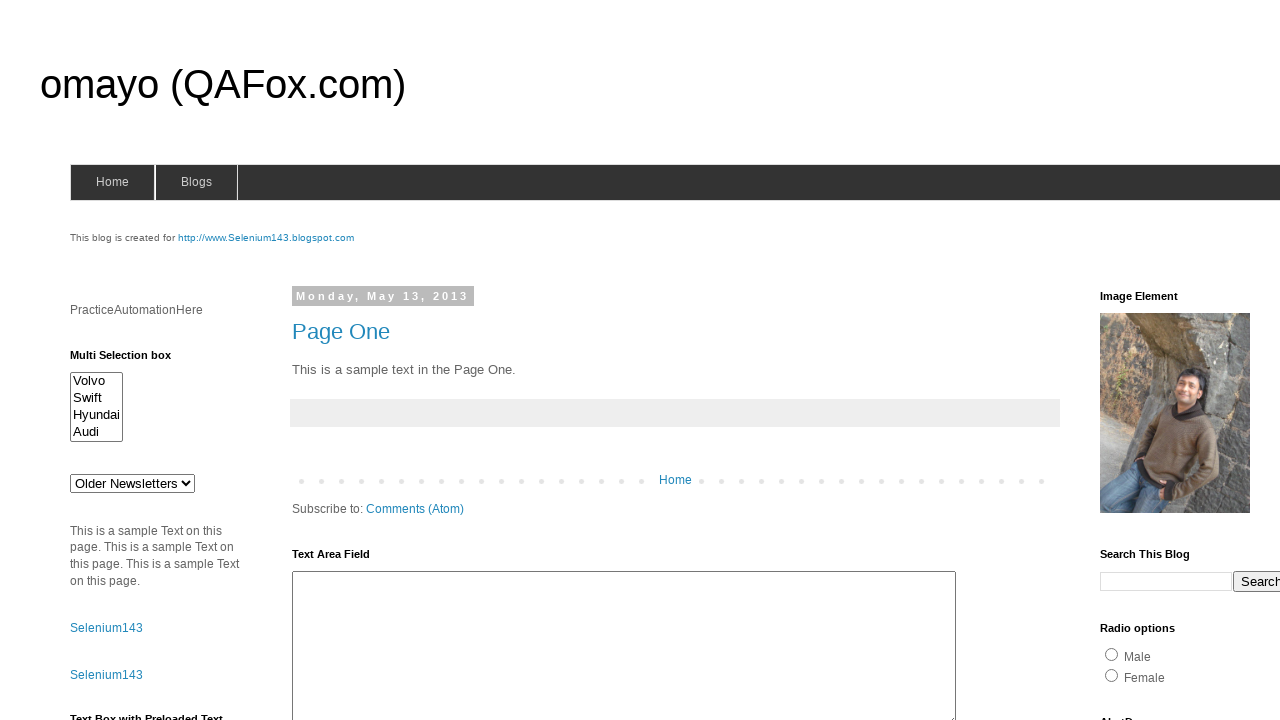

Hovered over Blogs menu element to trigger dropdown at (196, 182) on #blogsmenu
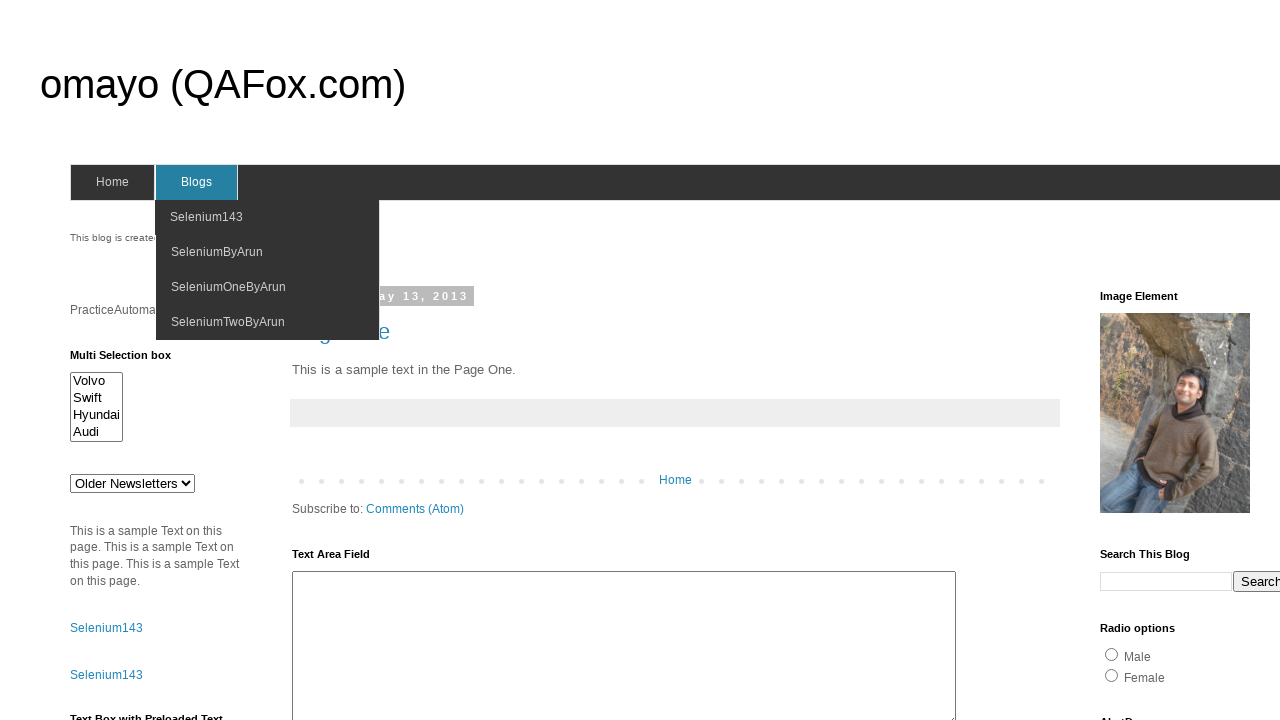

Waited 2 seconds for hover effect to be visible
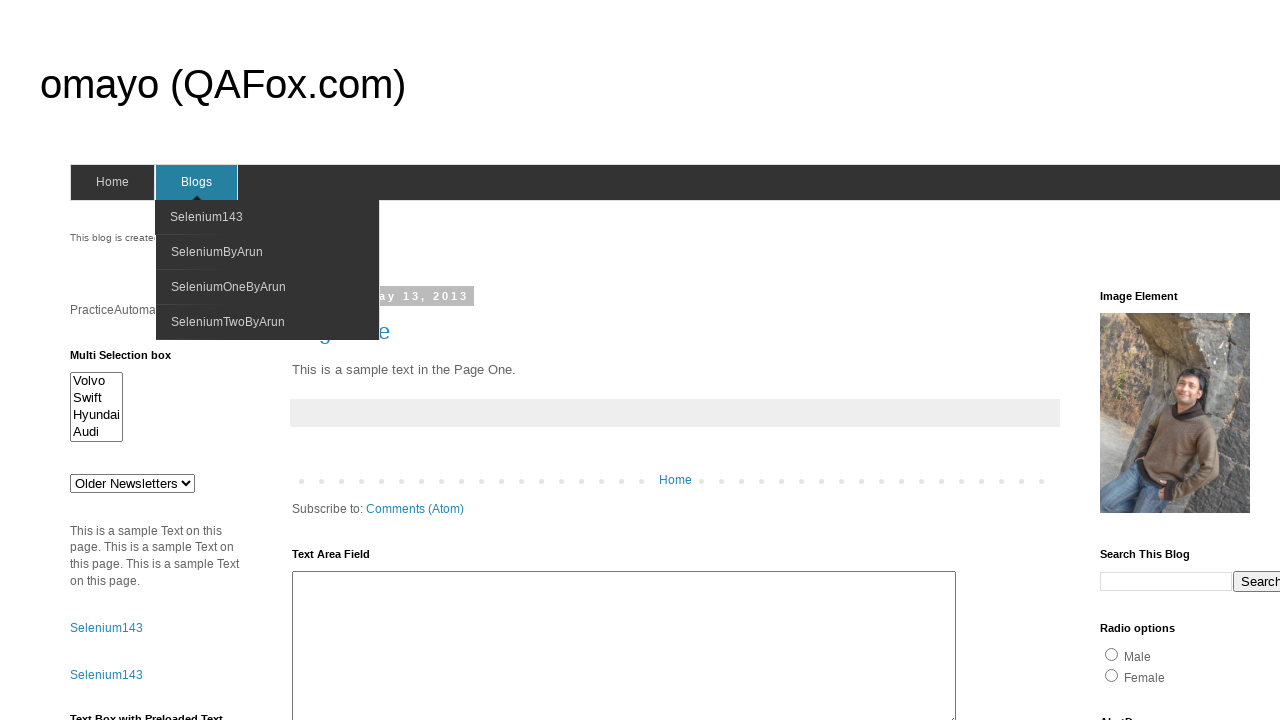

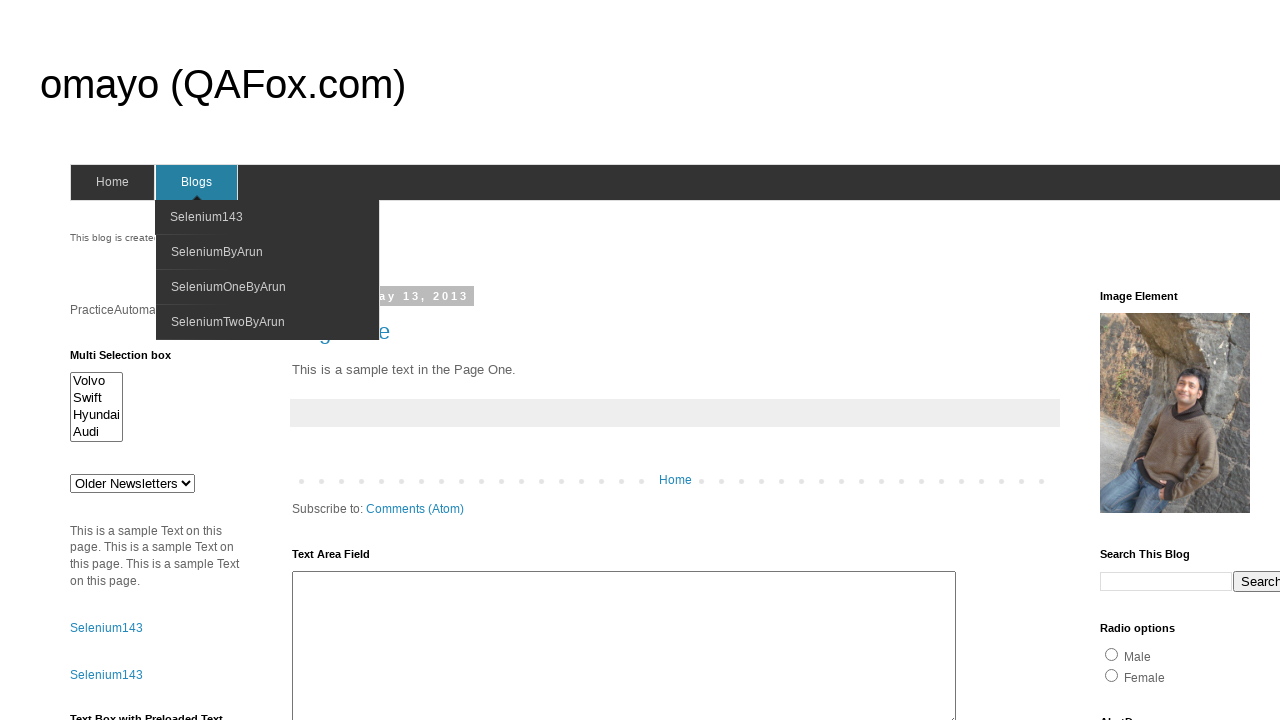